Tests Python.org search functionality by entering "pycon" in the search box and submitting the search

Starting URL: http://www.python.org

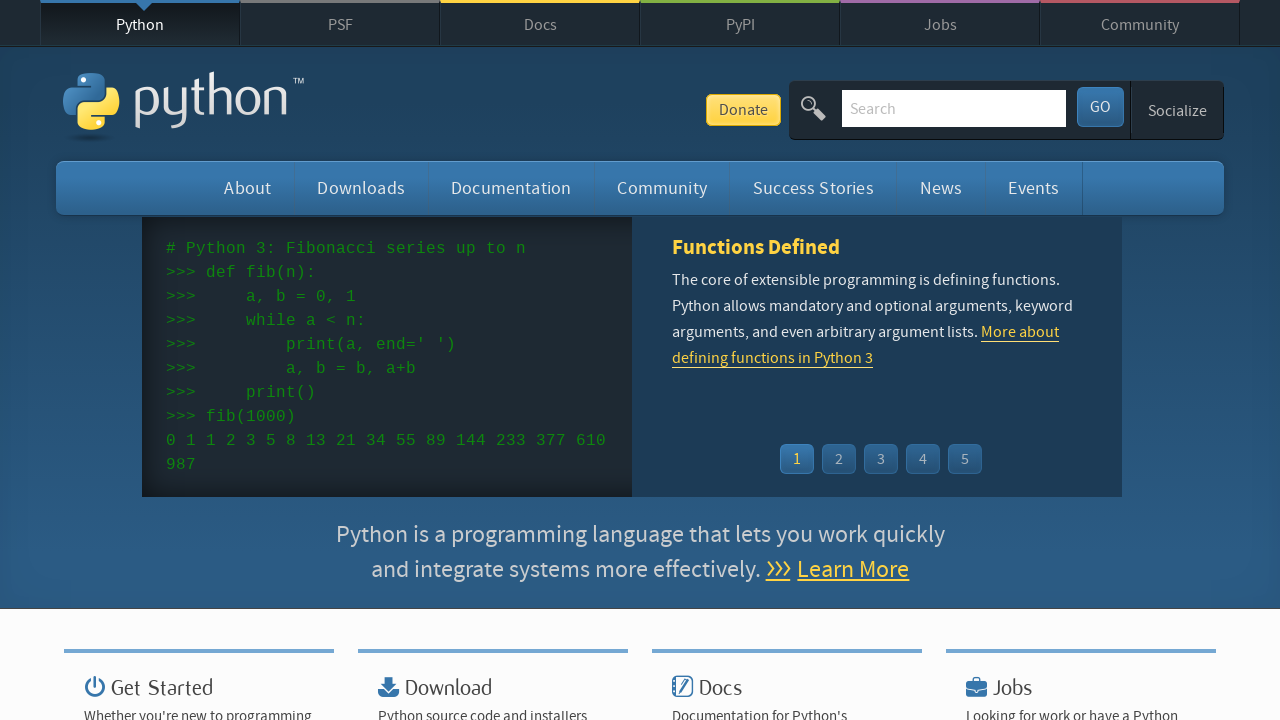

Located search input field with name='q'
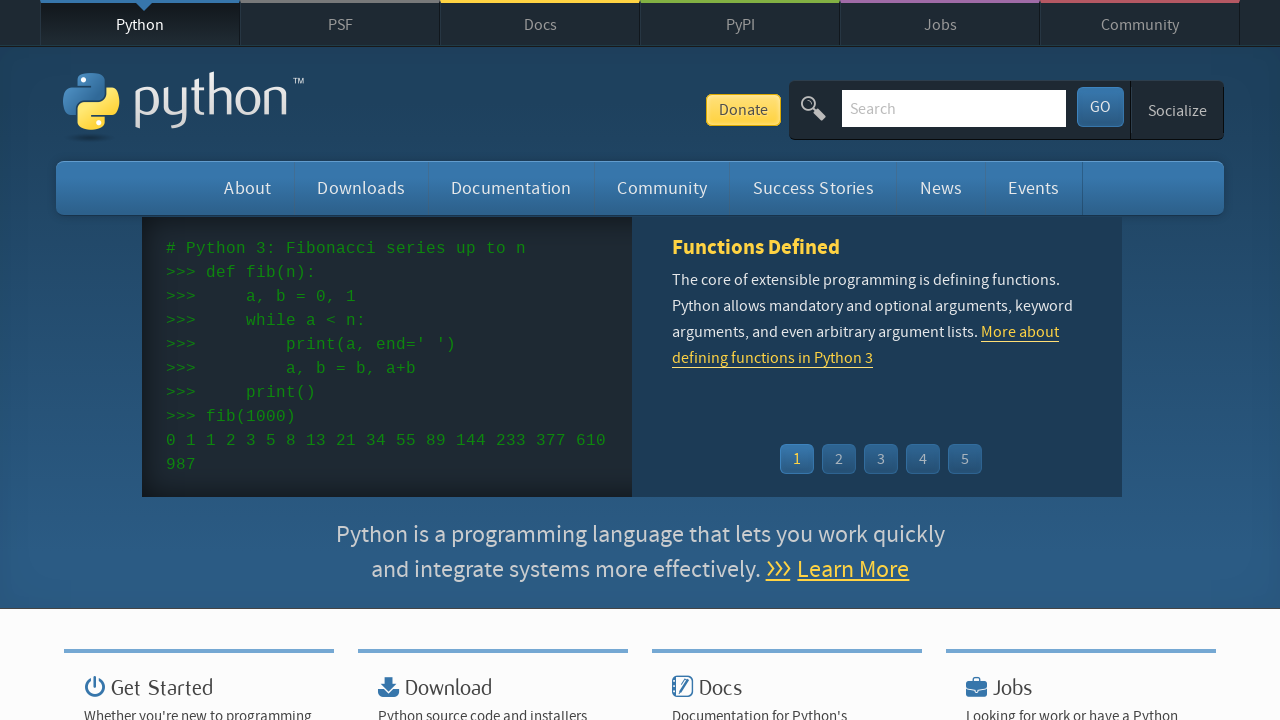

Cleared search input field on input[name='q']
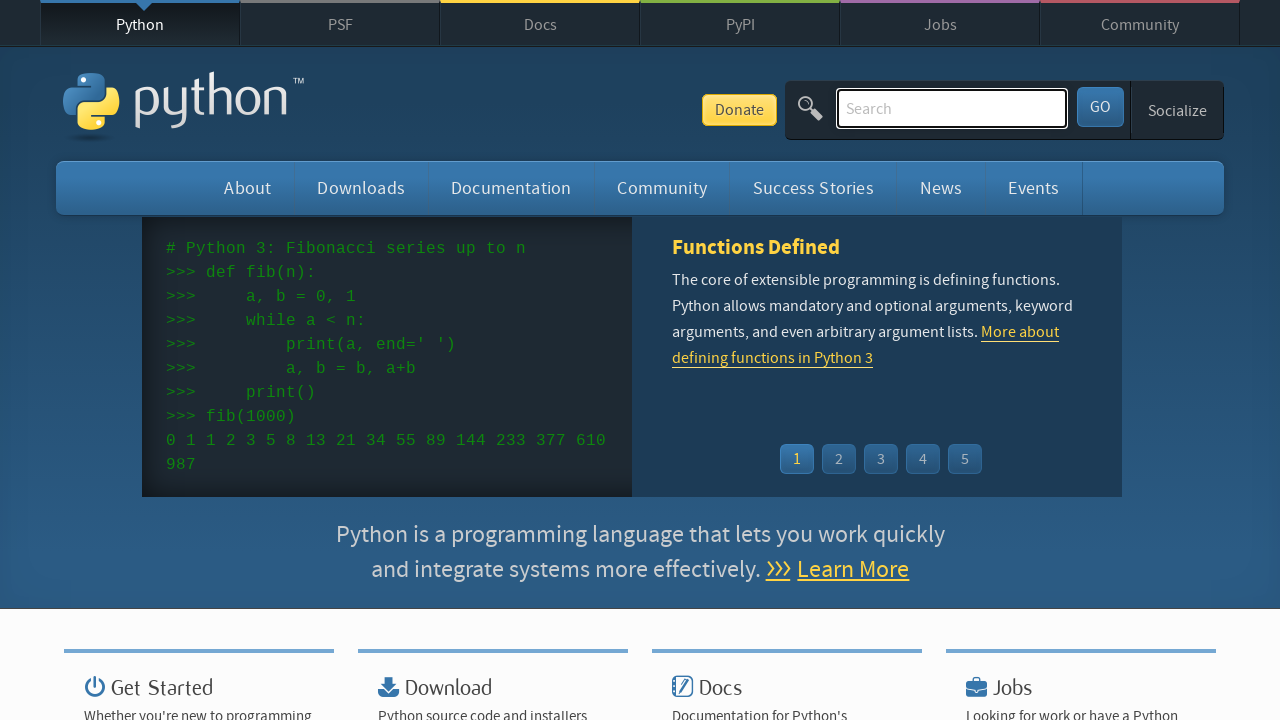

Filled search field with 'pycon' on input[name='q']
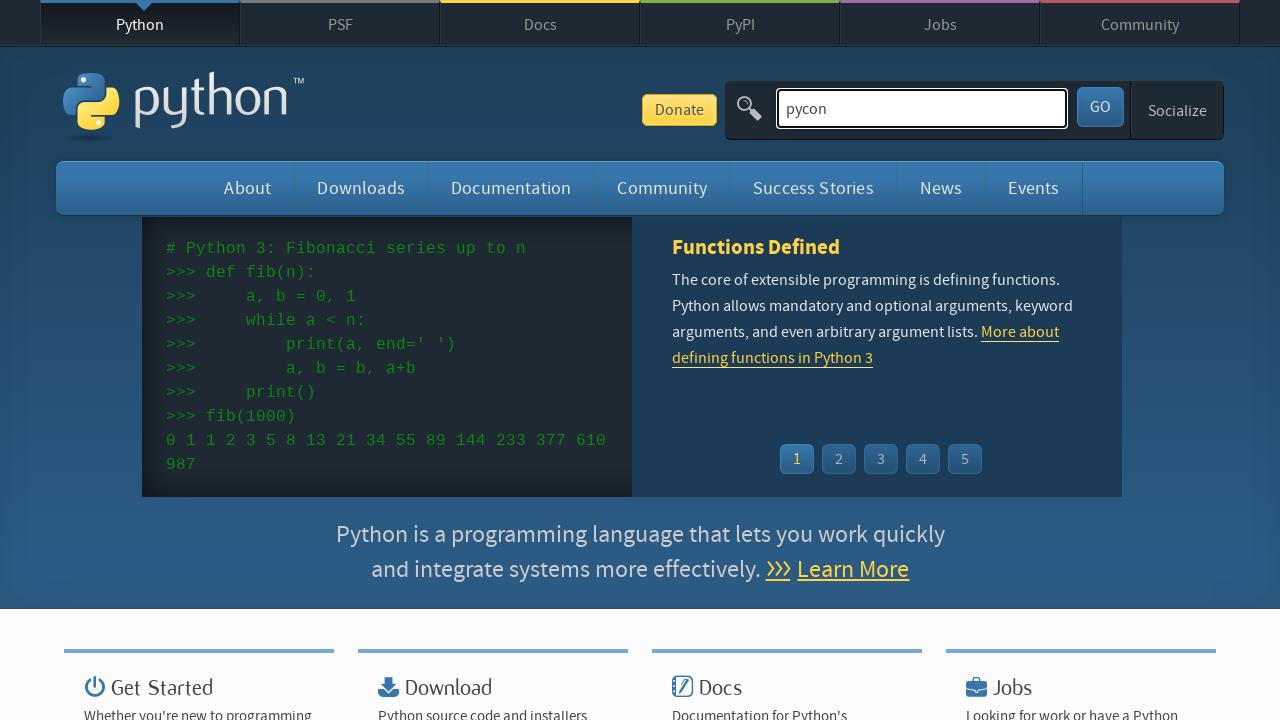

Submitted search by pressing Enter on input[name='q']
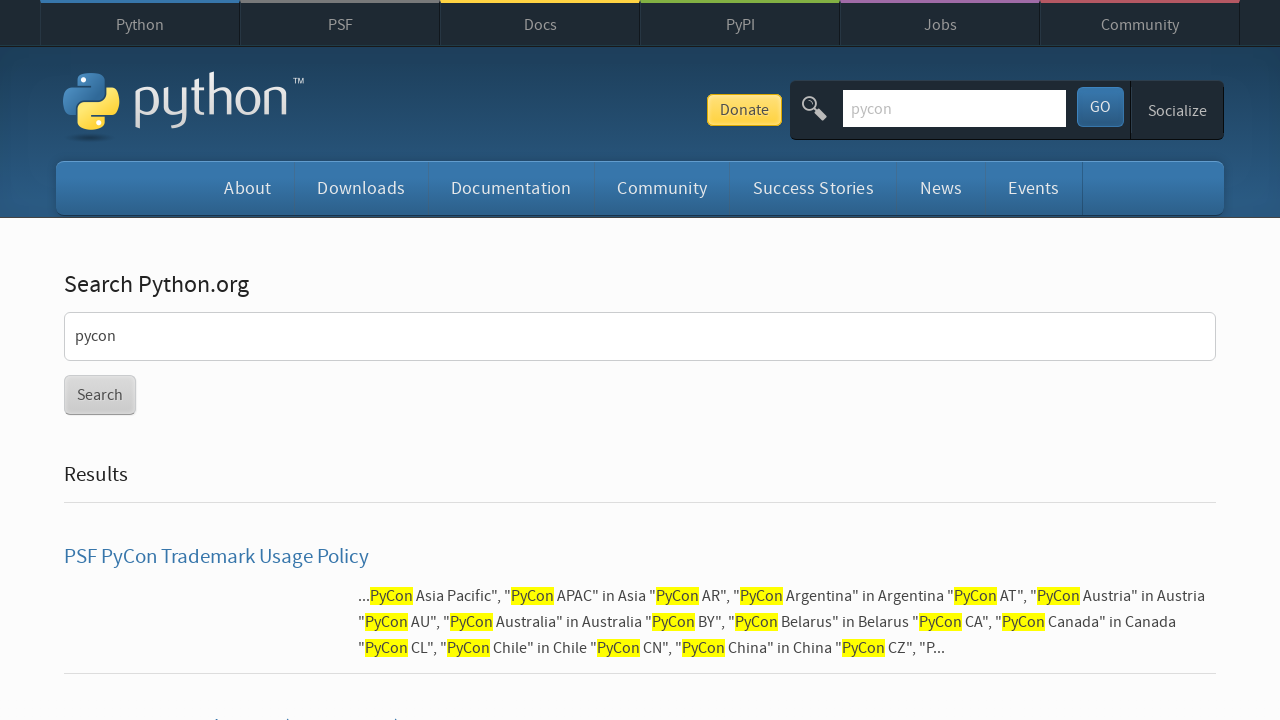

Waited for network to be idle and results to load
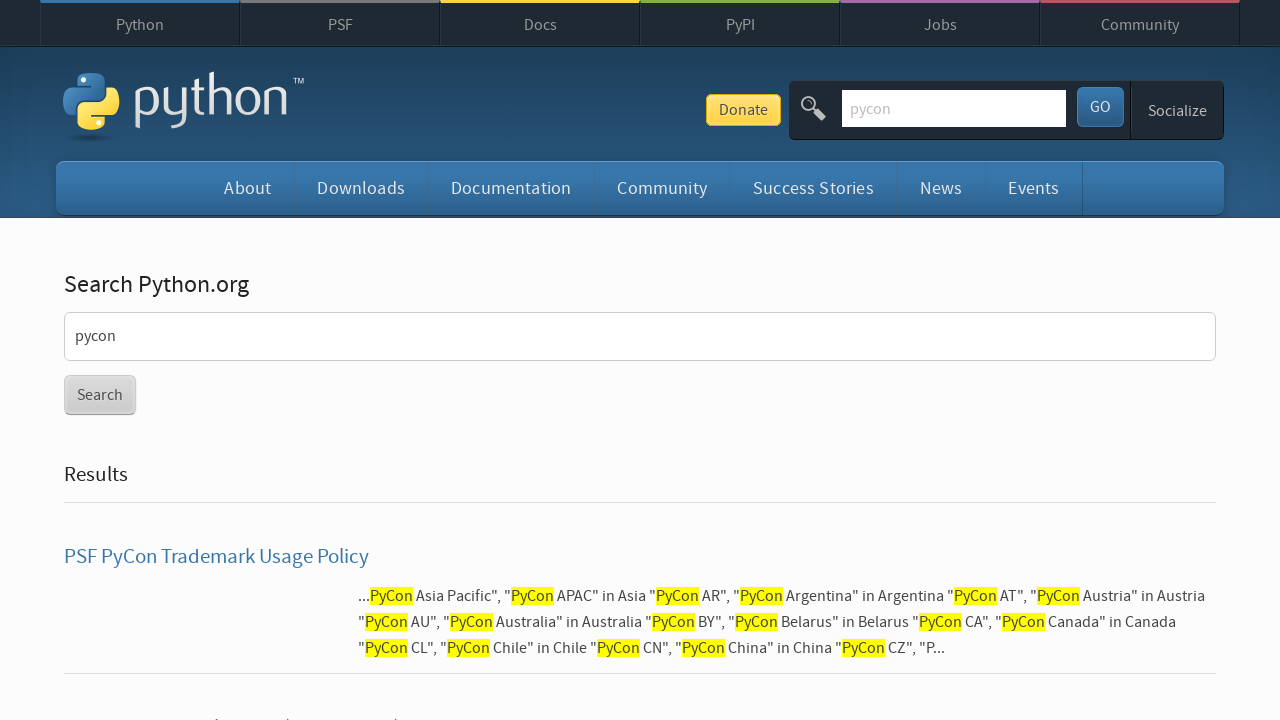

Verified that search results were found (no 'No results found' message)
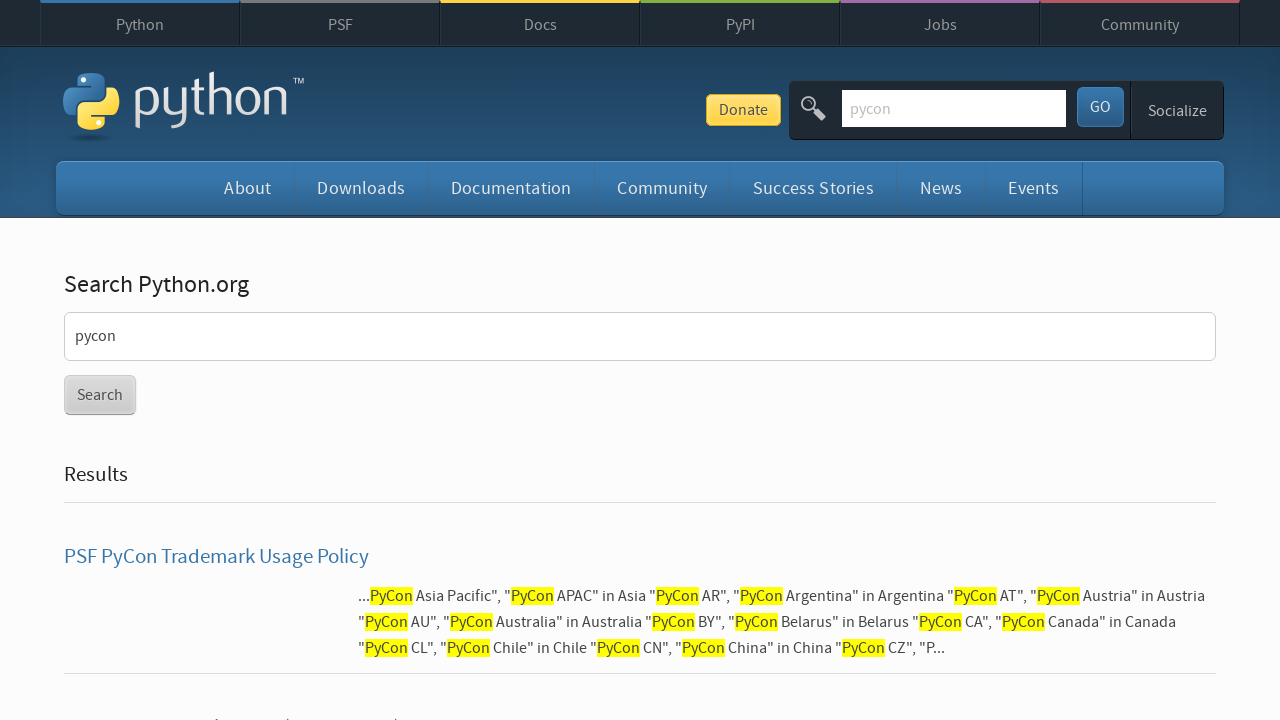

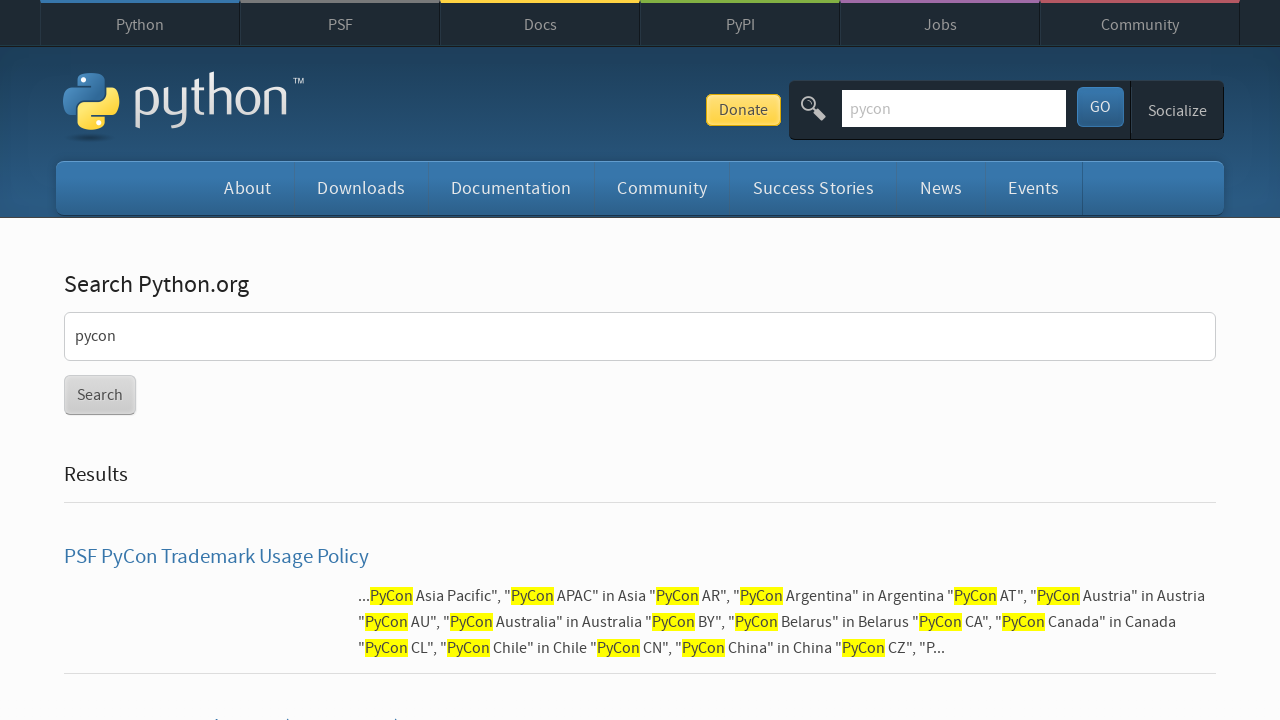